Tests tooltip functionality by hovering over a button to trigger the tooltip display

Starting URL: https://demoqa.com/tool-tips

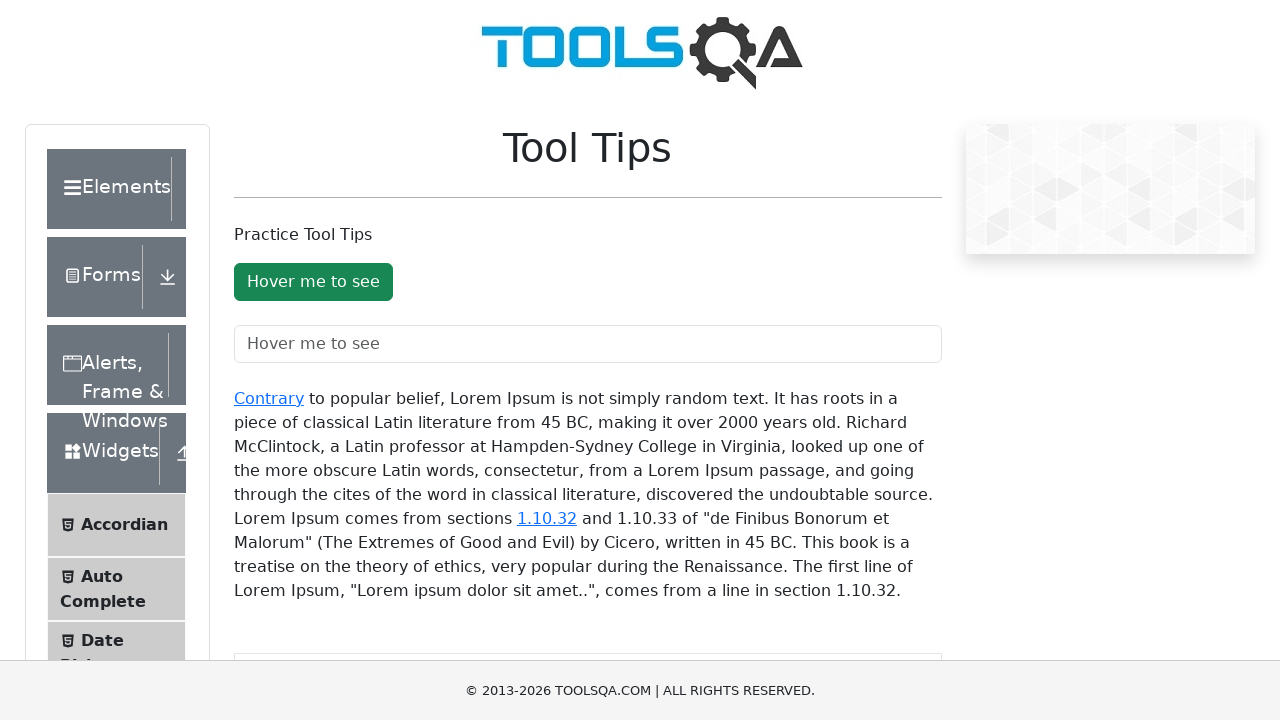

Hovered over the tooltip button to trigger tooltip display at (313, 282) on button#toolTipButton
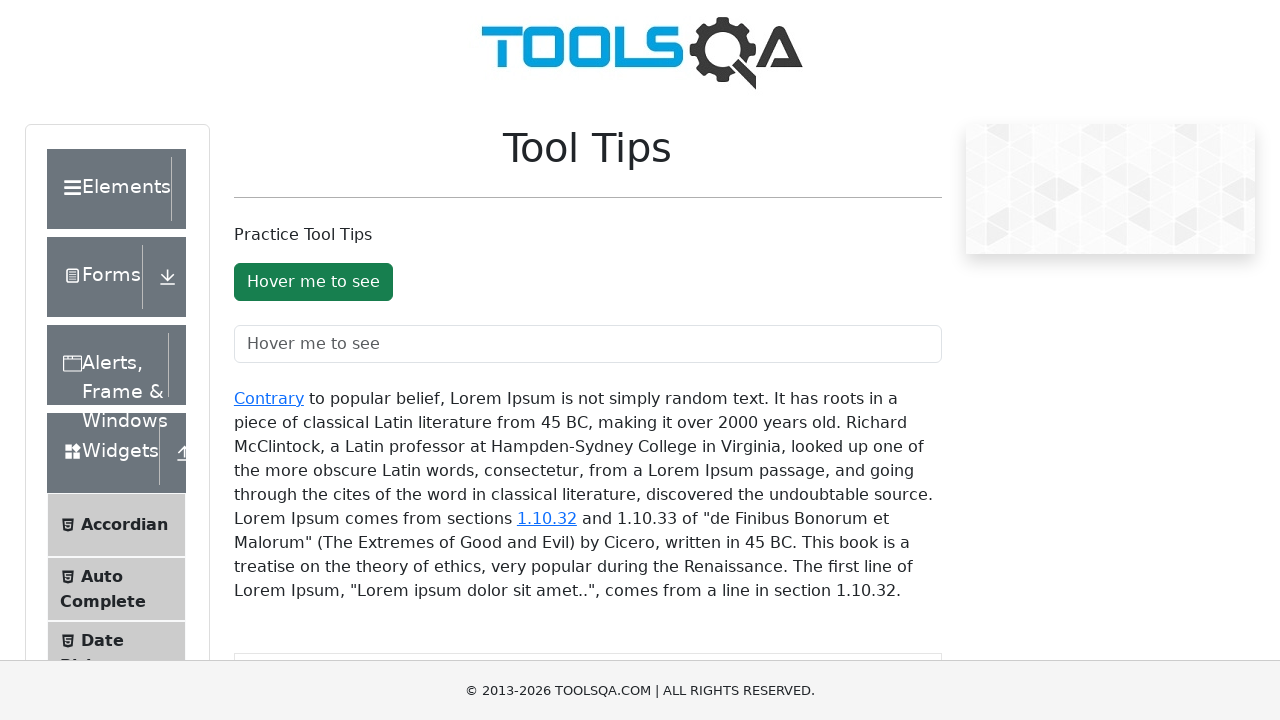

Tooltip appeared after hovering
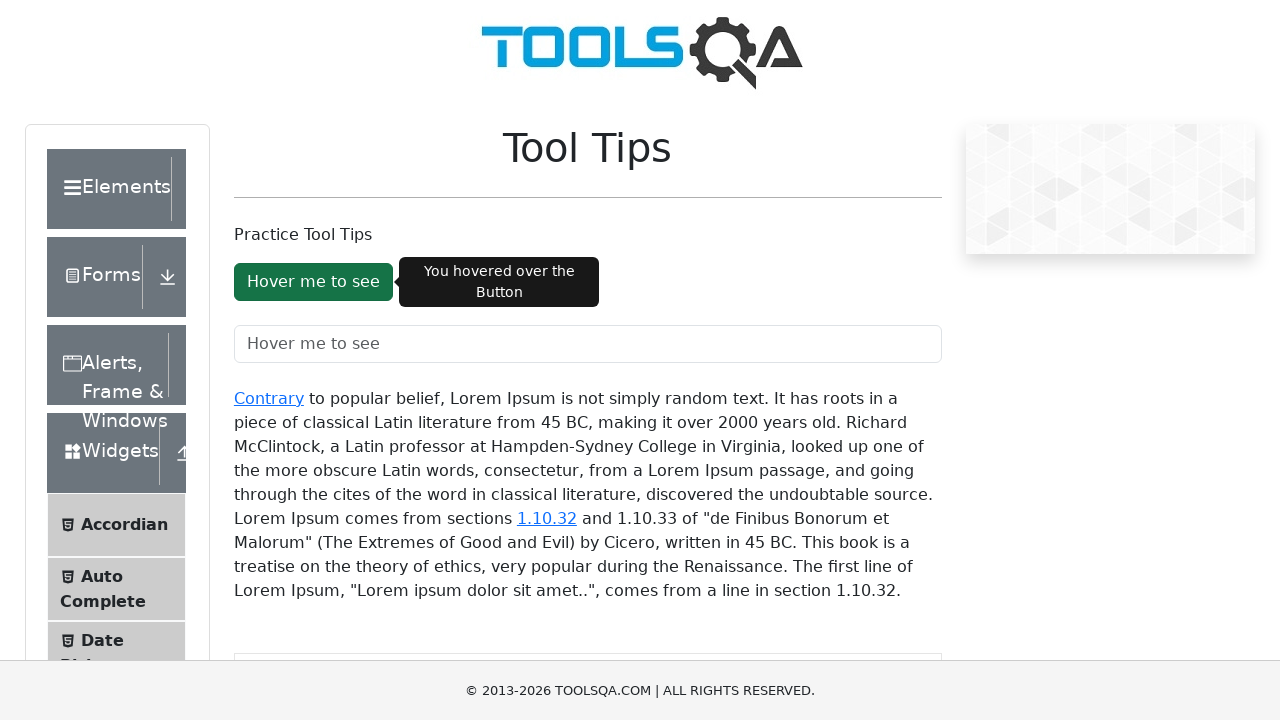

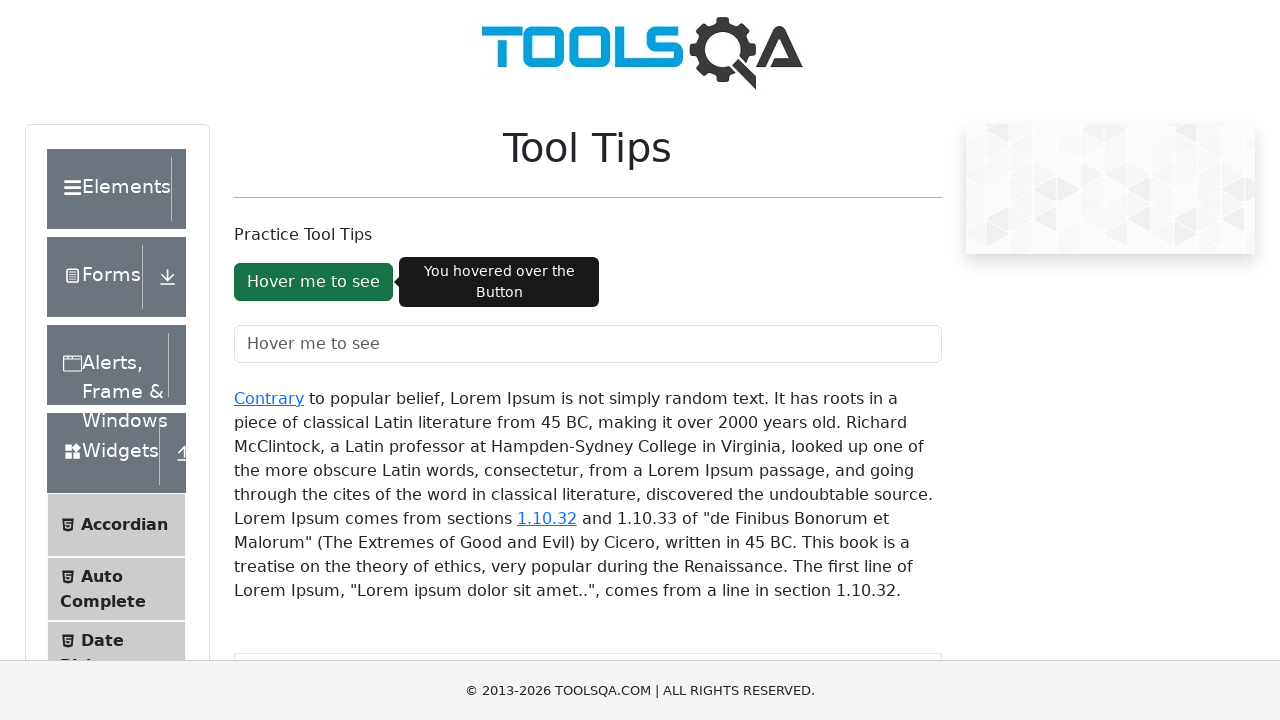